Navigates to the Selenium website, clicks on the Downloads link, and locates the Java version download link to verify its text content.

Starting URL: https://www.selenium.dev/

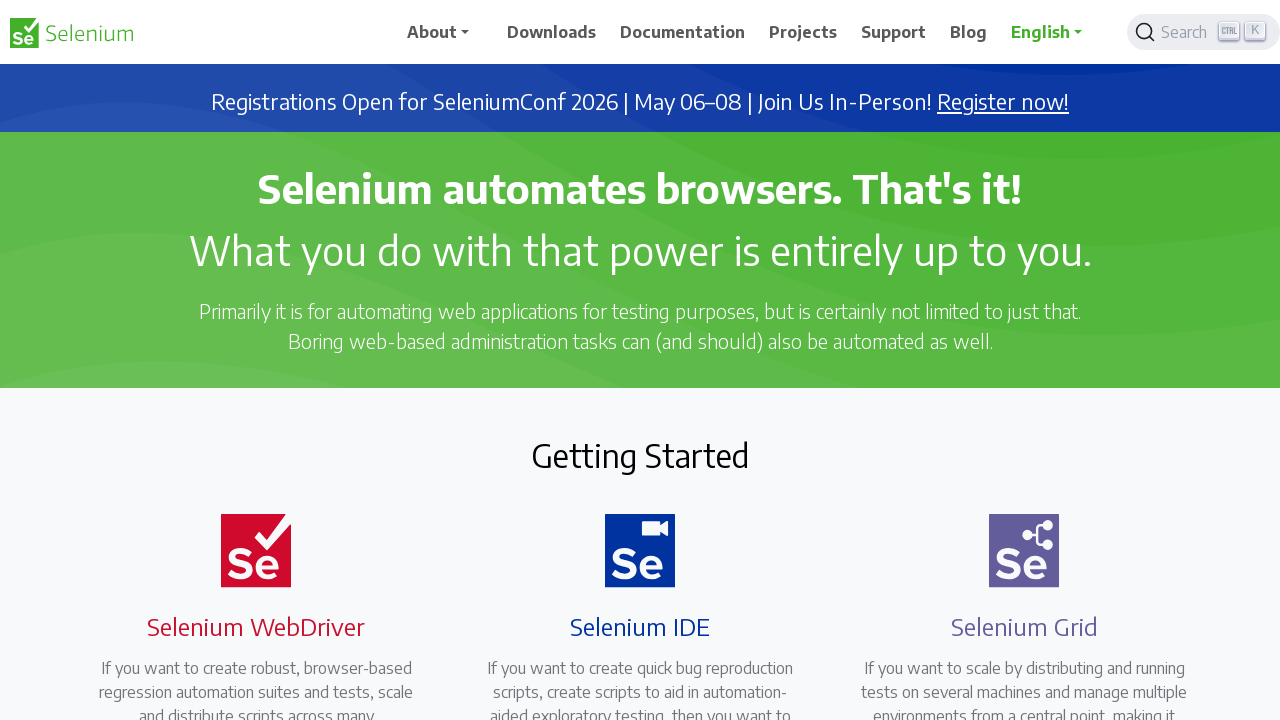

Clicked on Downloads link at (552, 32) on xpath=//span[text()='Downloads']
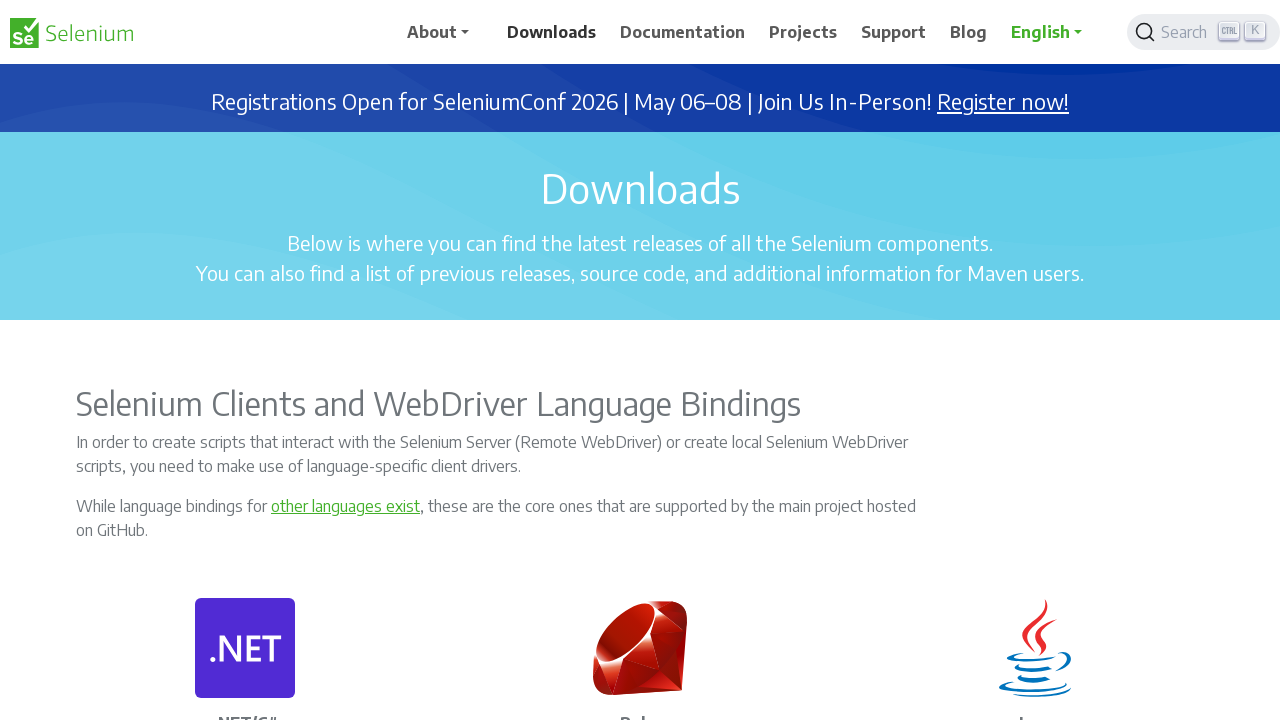

Located Java version download link element
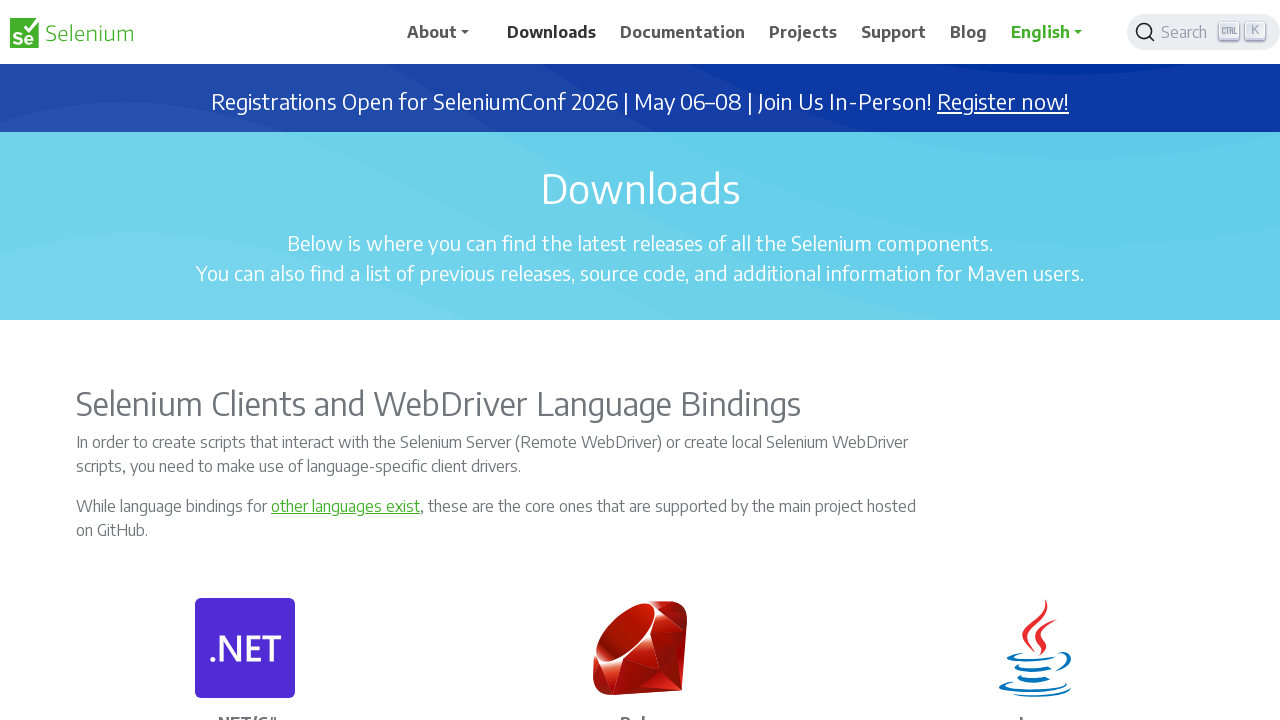

Waited for Java version element to be available
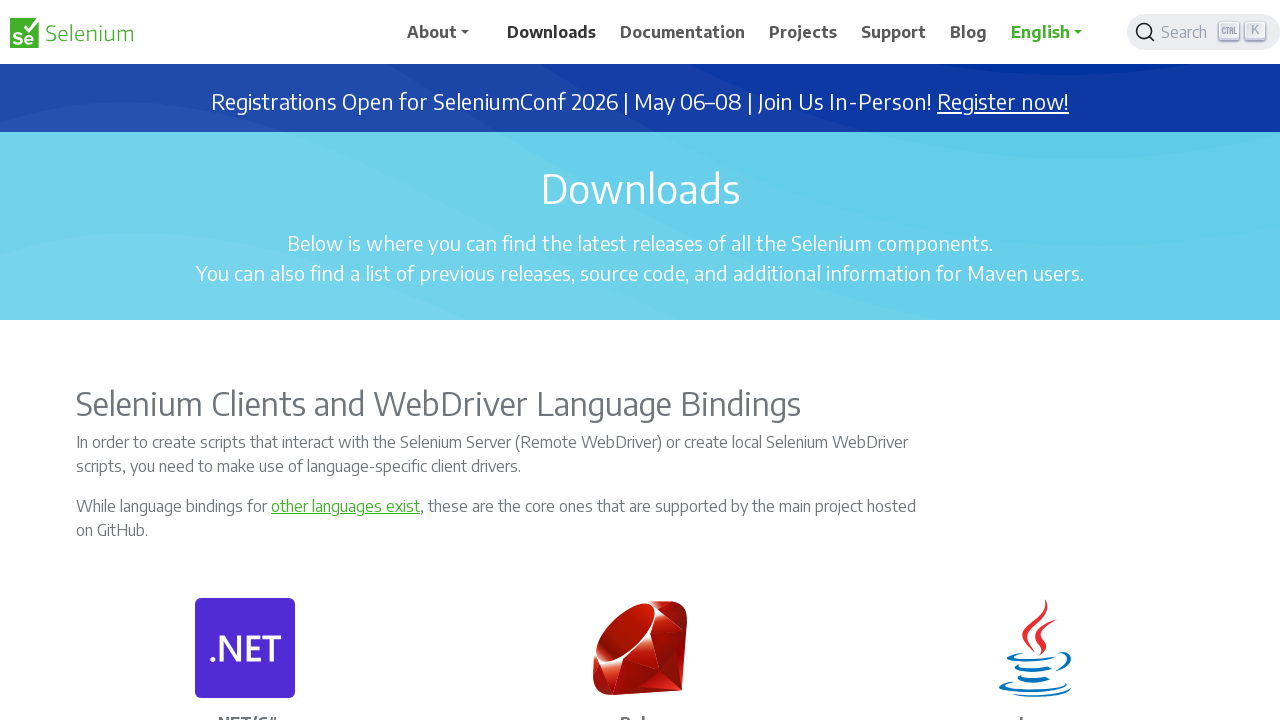

Retrieved Java version text content: 4.41.0 (February 20, 2026)
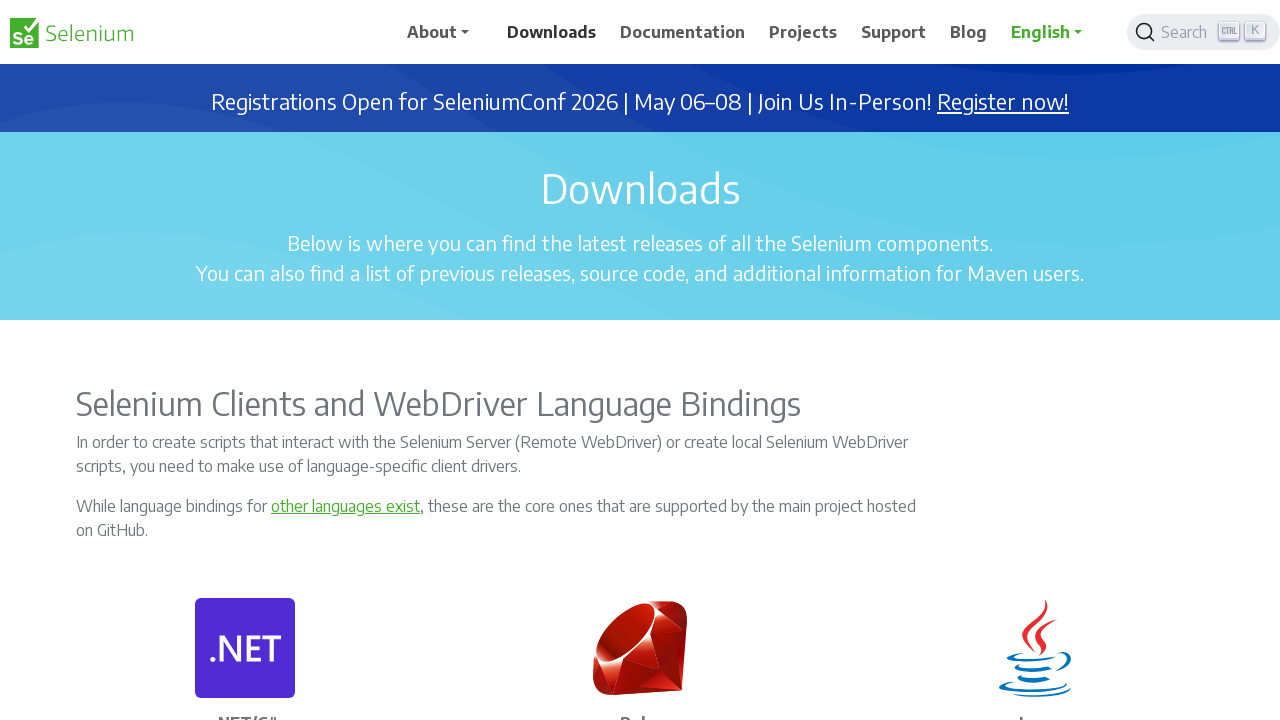

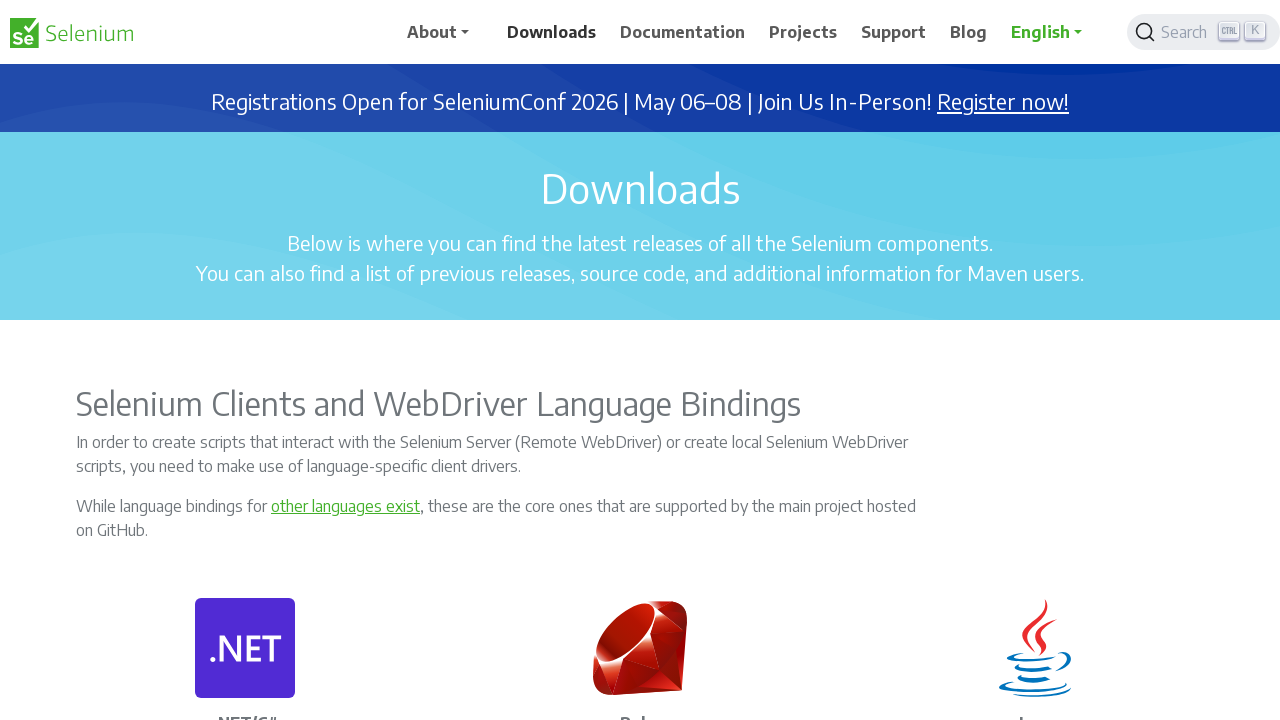